Tests JavaScript prompt dialog by clicking to show a prompt, entering text, accepting it, and verifying the entered text appears on the page

Starting URL: https://demo.automationtesting.in/Alerts.html

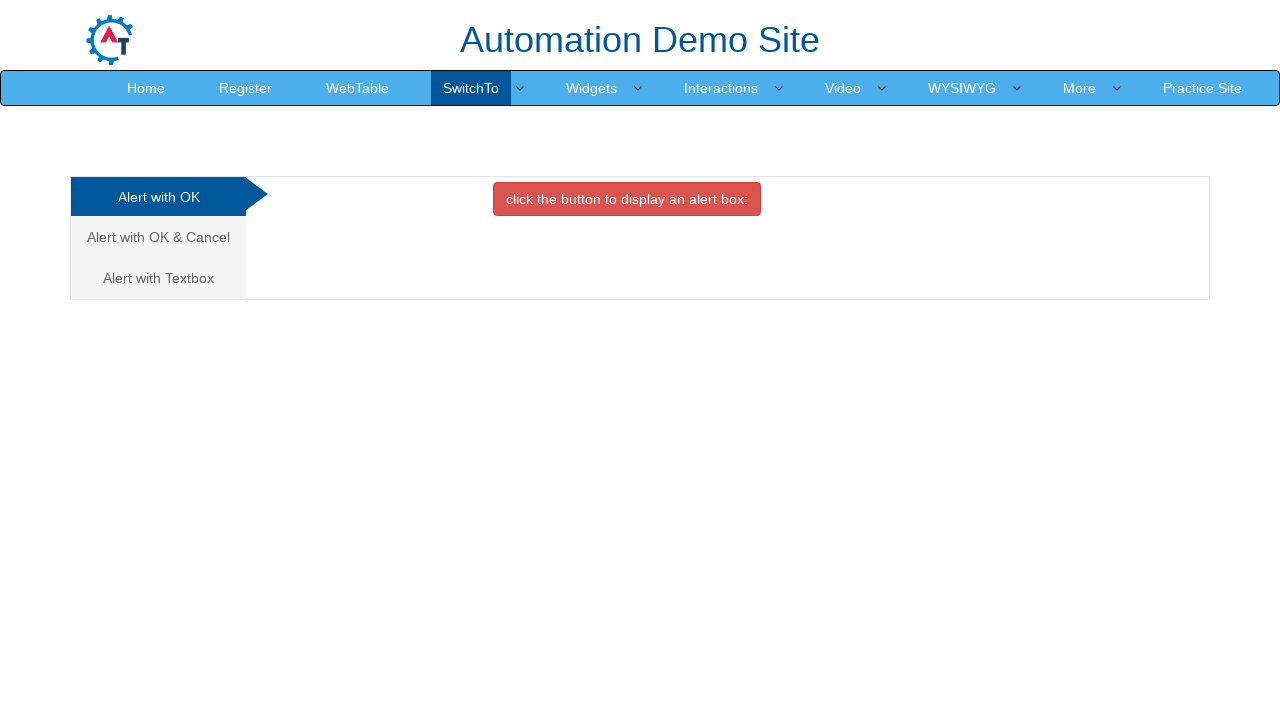

Clicked on 'Alert with Textbox' tab at (158, 278) on a[href='#Textbox']
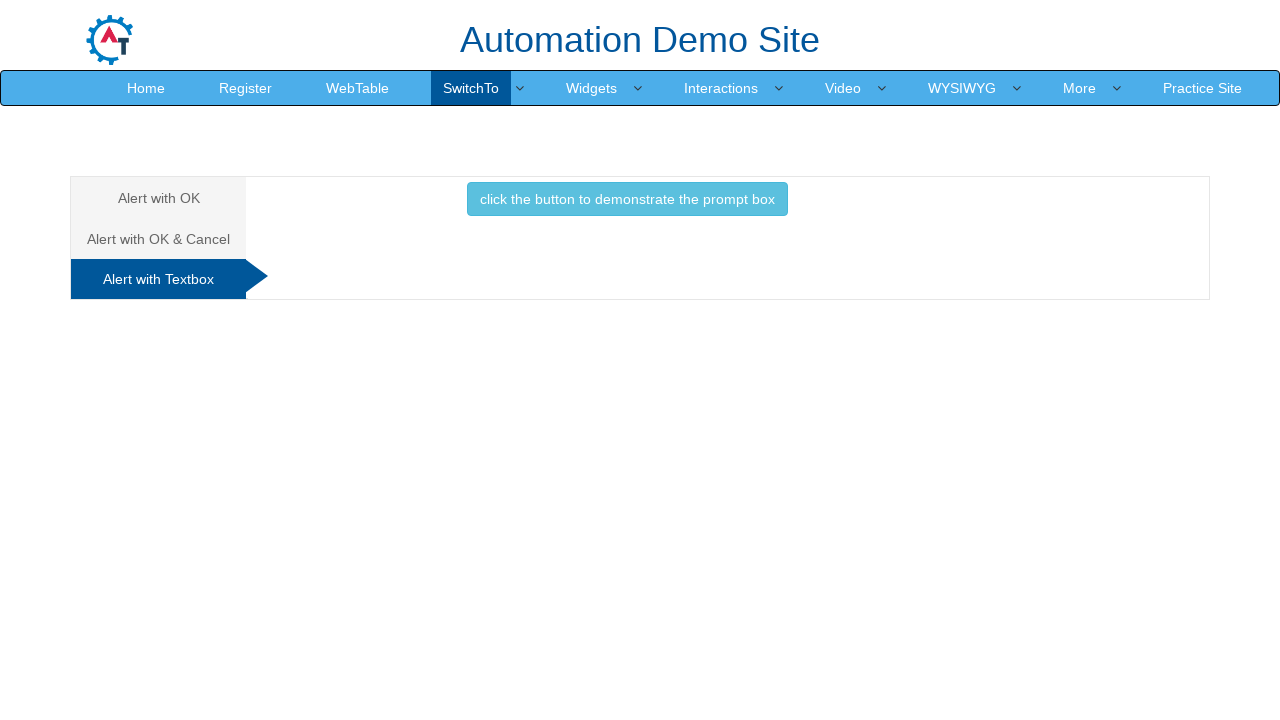

Clicked button to demonstrate prompt box at (627, 199) on button.btn.btn-info
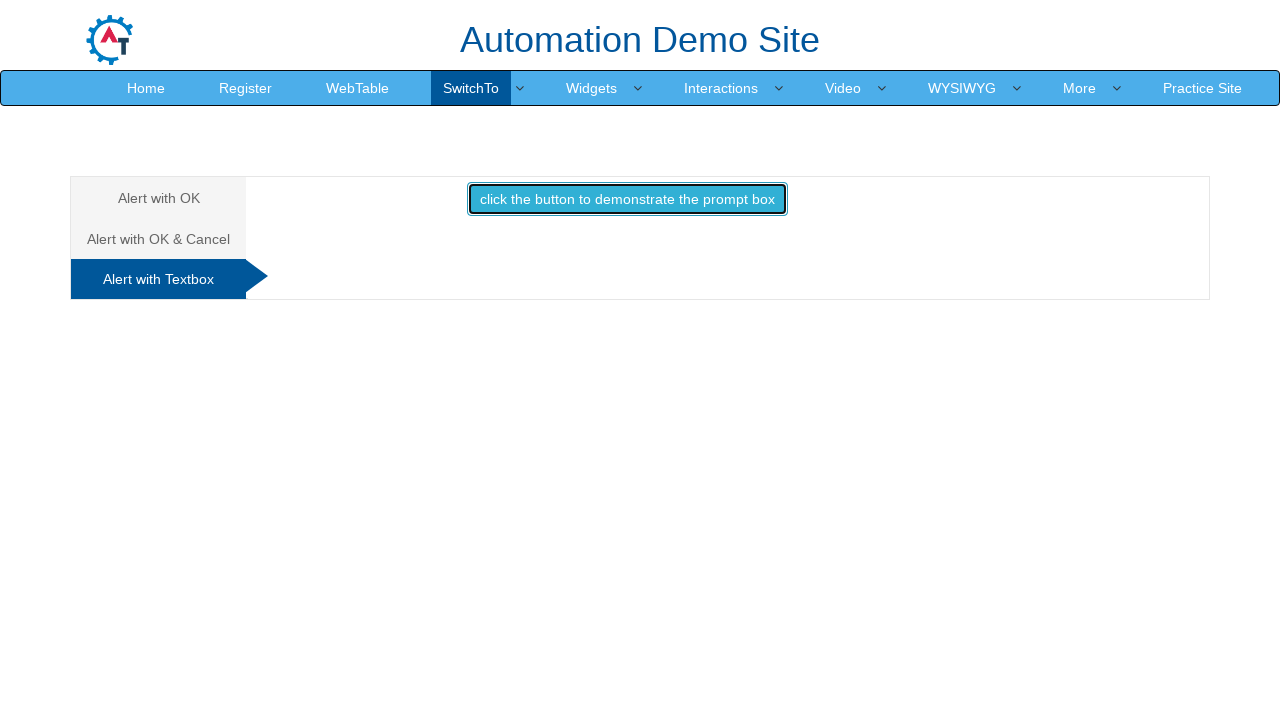

Set up dialog handler to accept prompt with text 'Master Branch Academy'
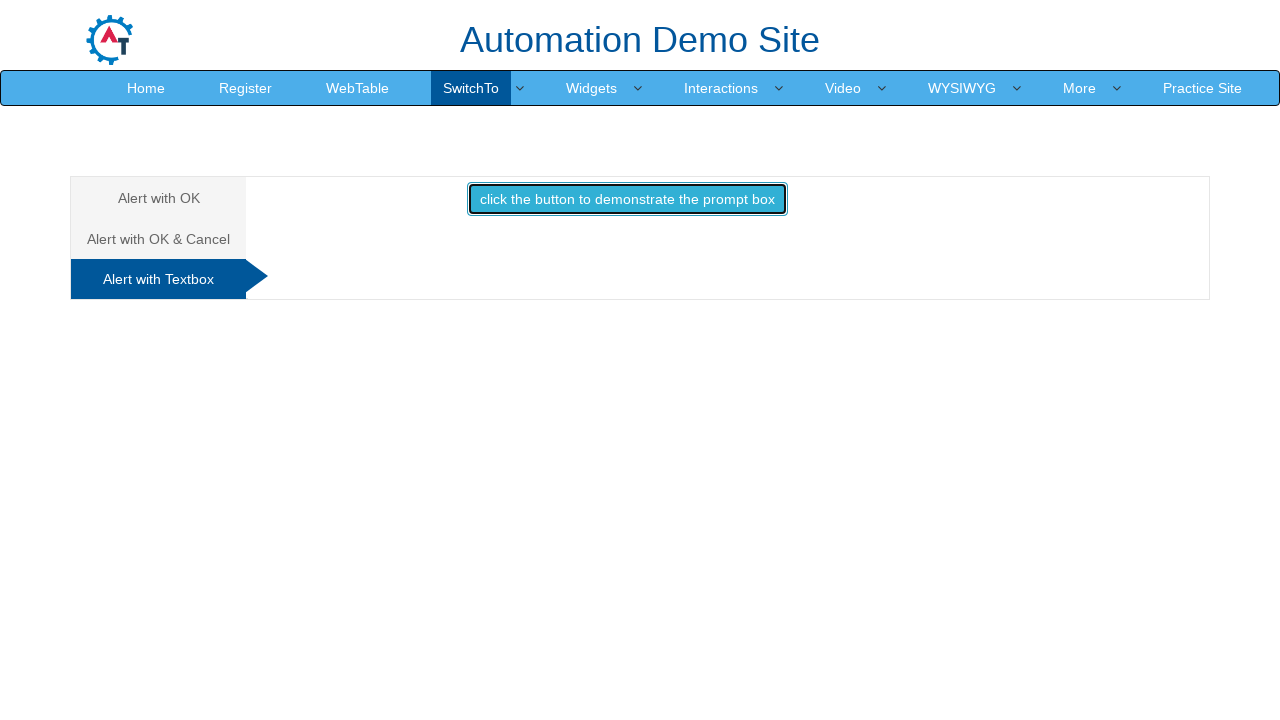

Clicked button and accepted JavaScript prompt dialog with text 'Master Branch Academy' at (627, 199) on button.btn.btn-info
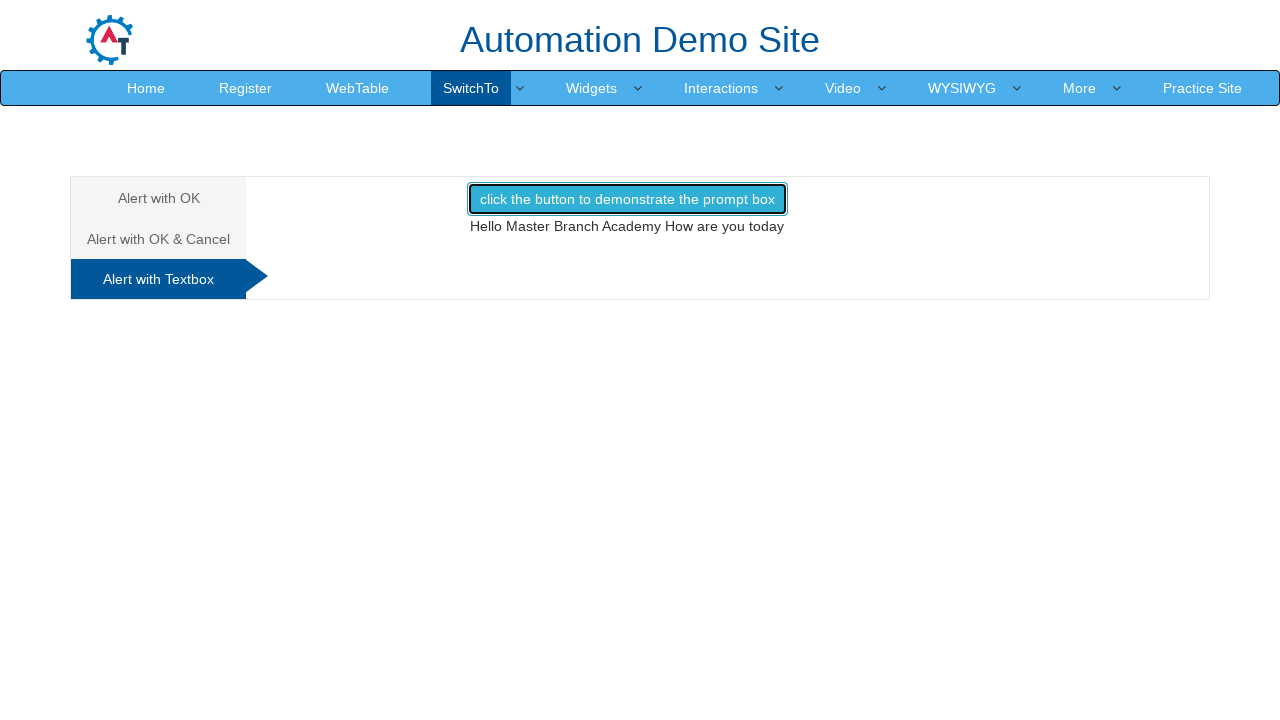

Retrieved result text from demo1 element
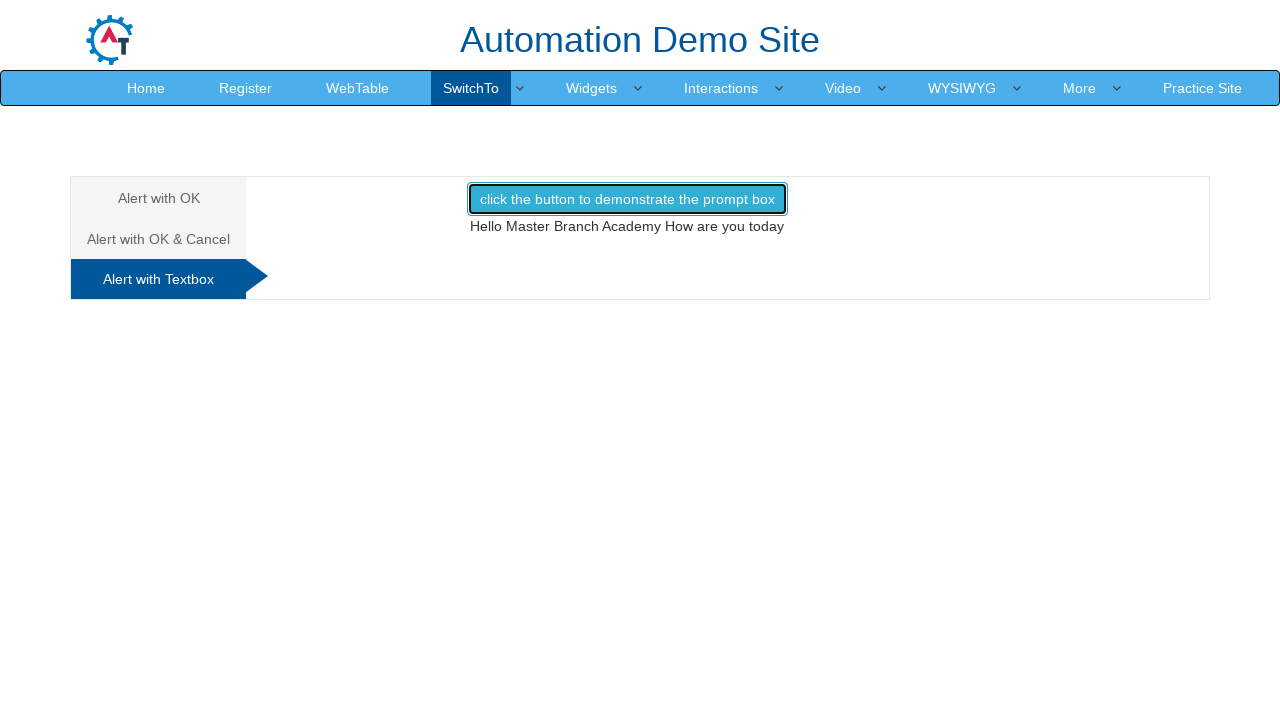

Verified that prompt text appears correctly on the page
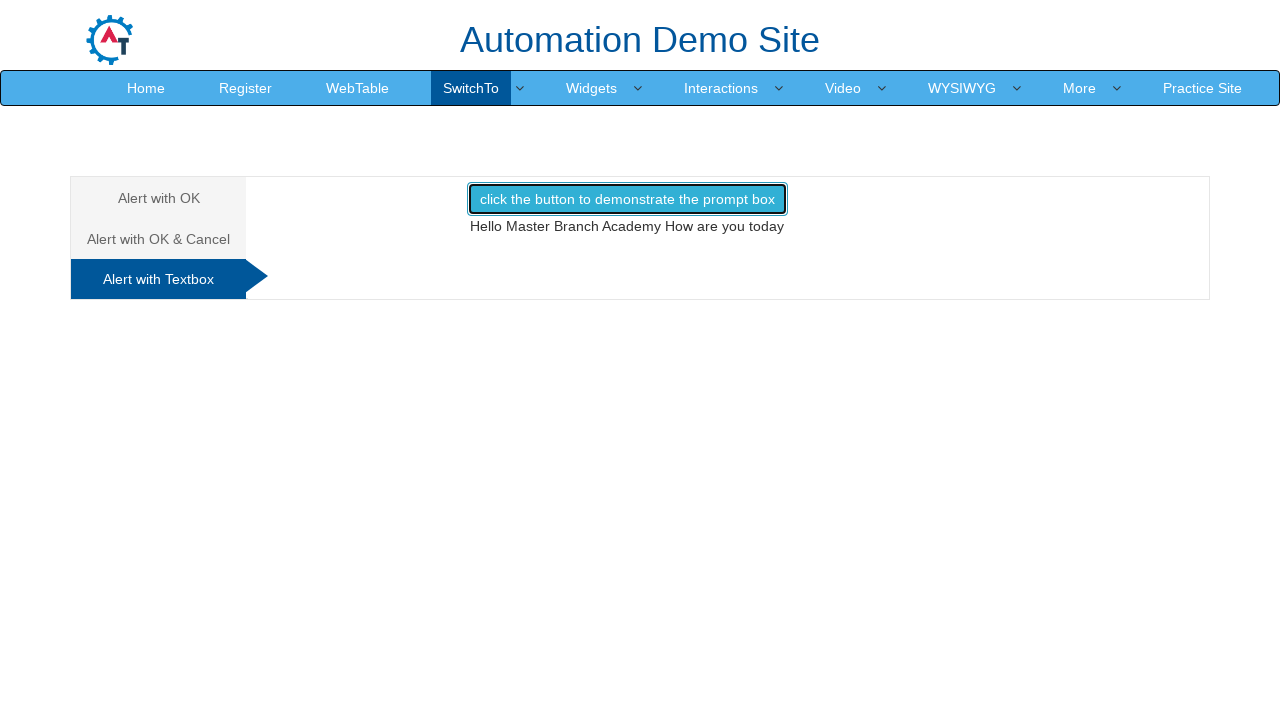

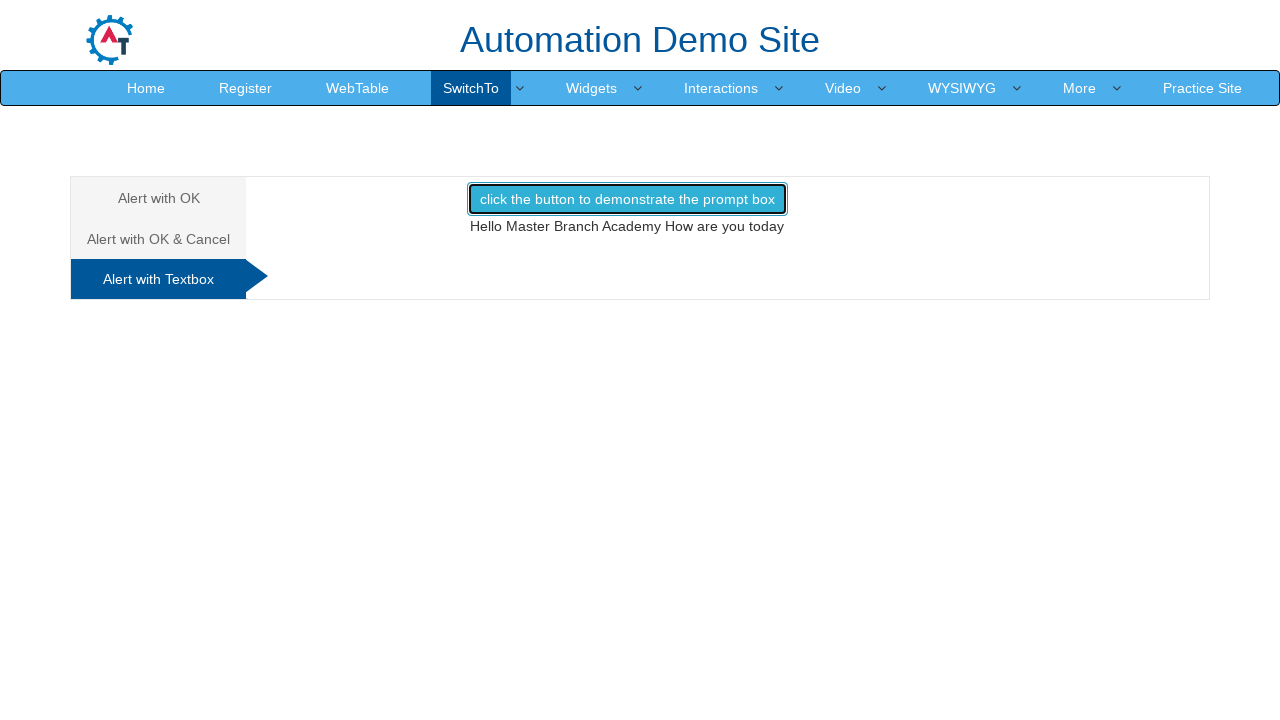